Navigates to the Yamaha Motor India shop website and verifies the page loads successfully

Starting URL: https://shop.yamaha-motor-india.com/

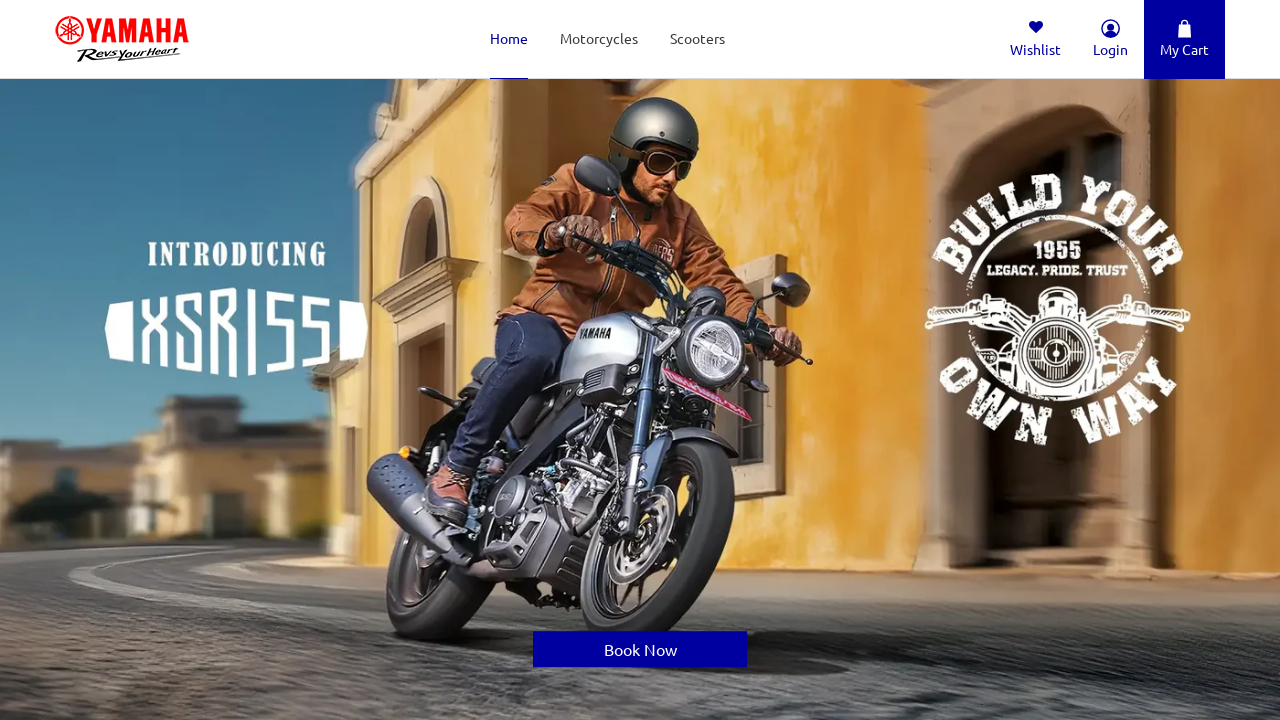

Waited for page DOM to load completely
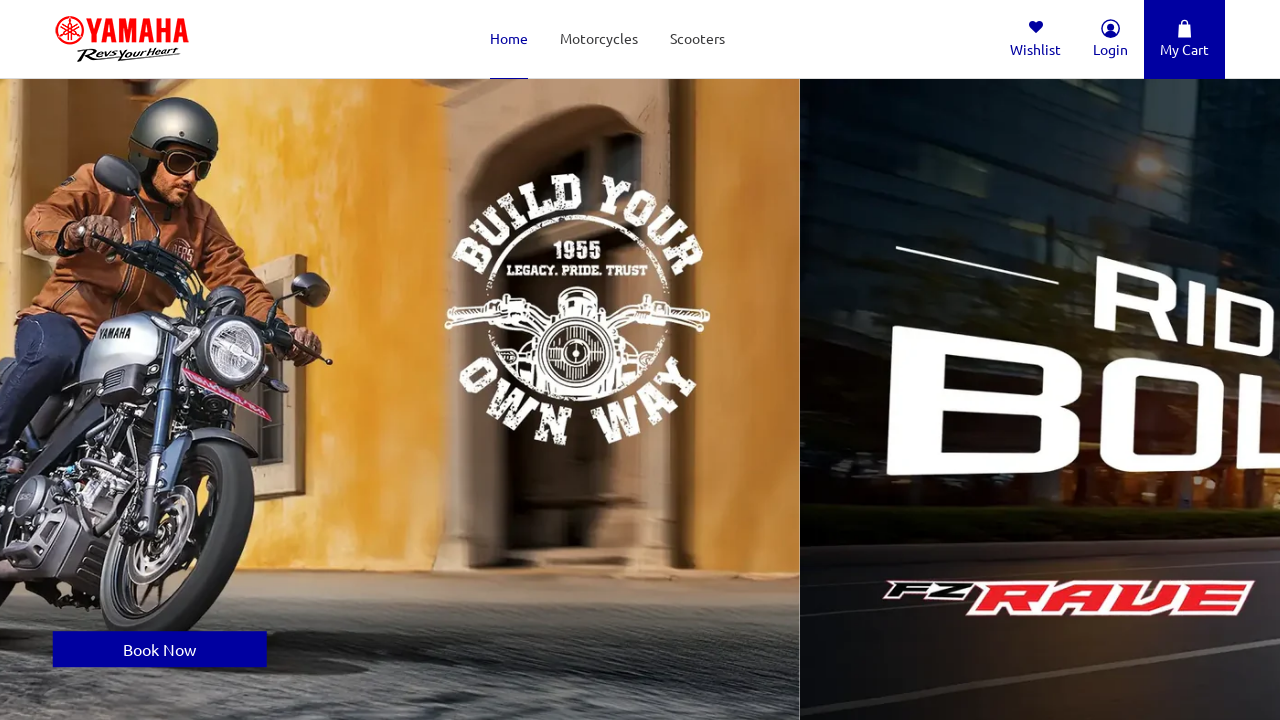

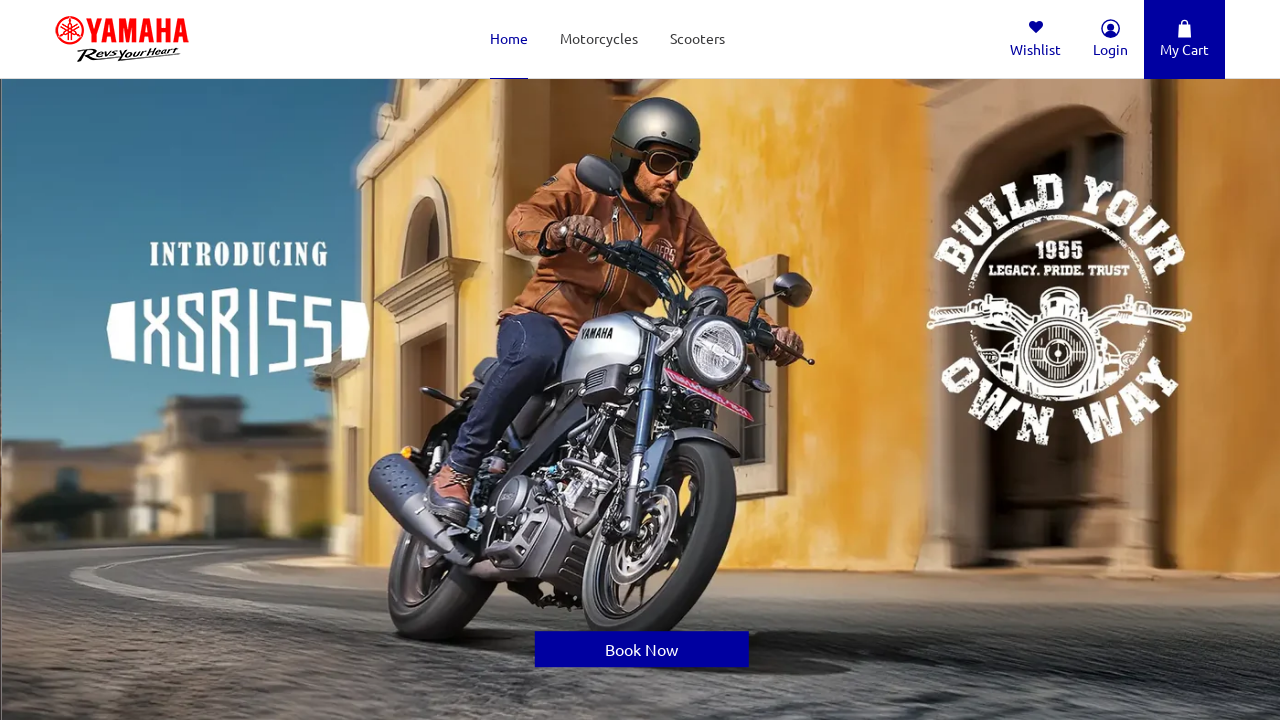